Verifies that the dynamic content page displays exactly 3 text blocks as siblings of the image containers

Starting URL: https://the-internet.herokuapp.com/dynamic_content

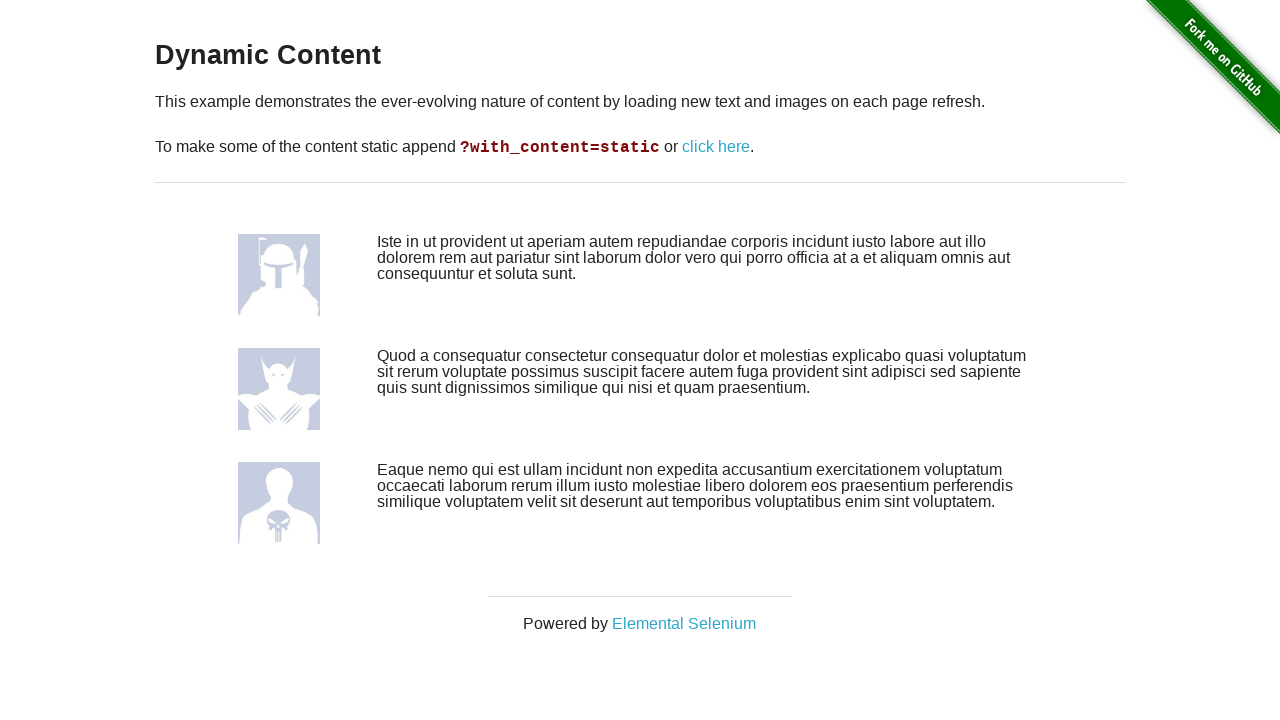

Navigated to dynamic content page
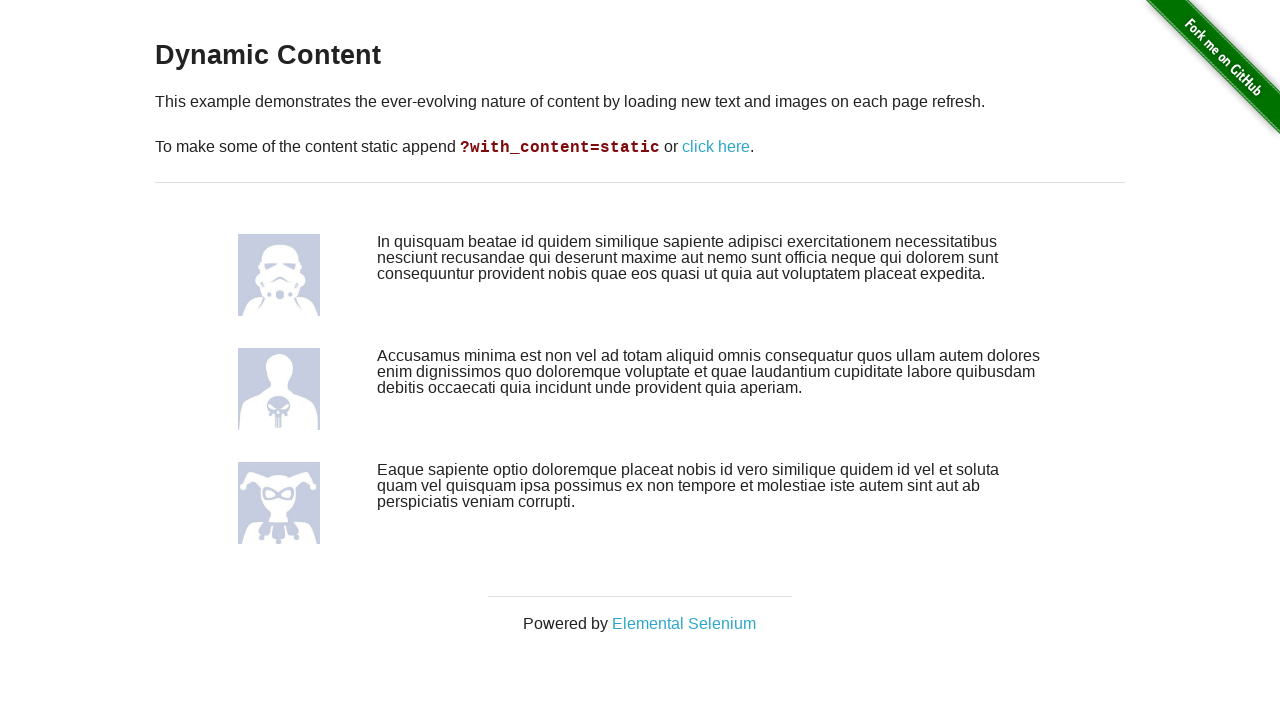

Located all text blocks that are siblings of image containers
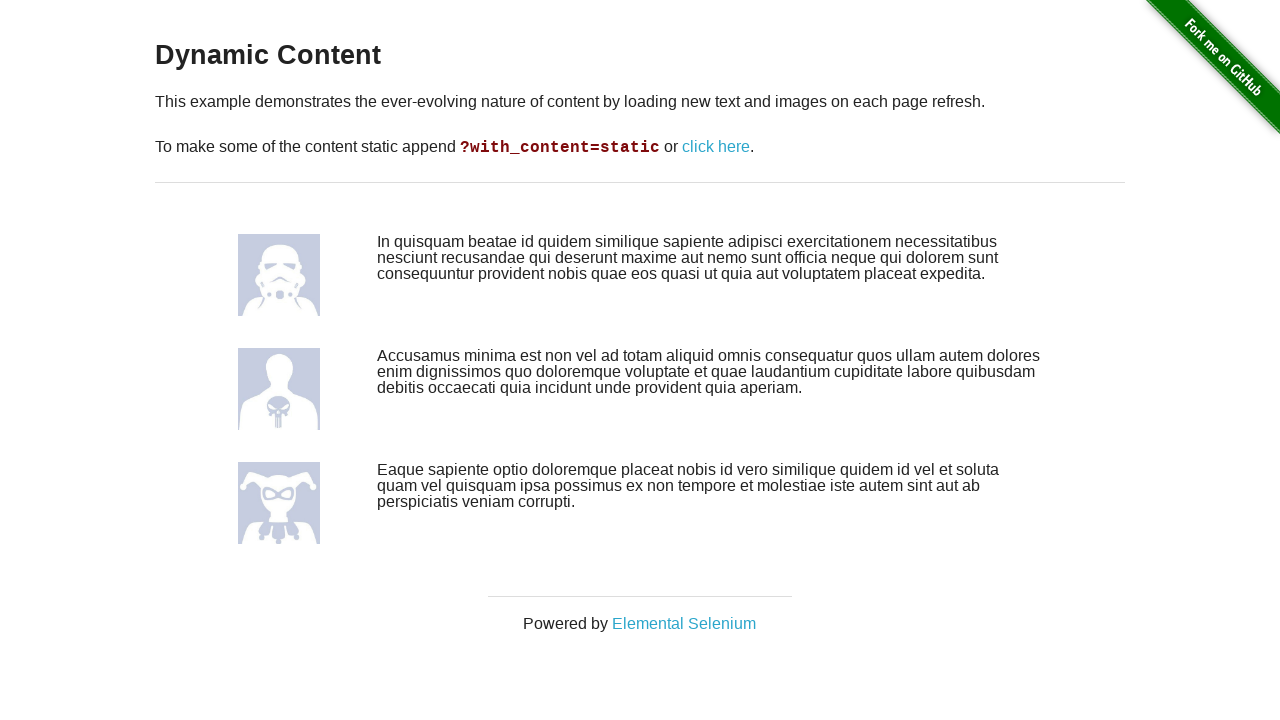

Verified that exactly 3 text blocks are present as siblings of image containers
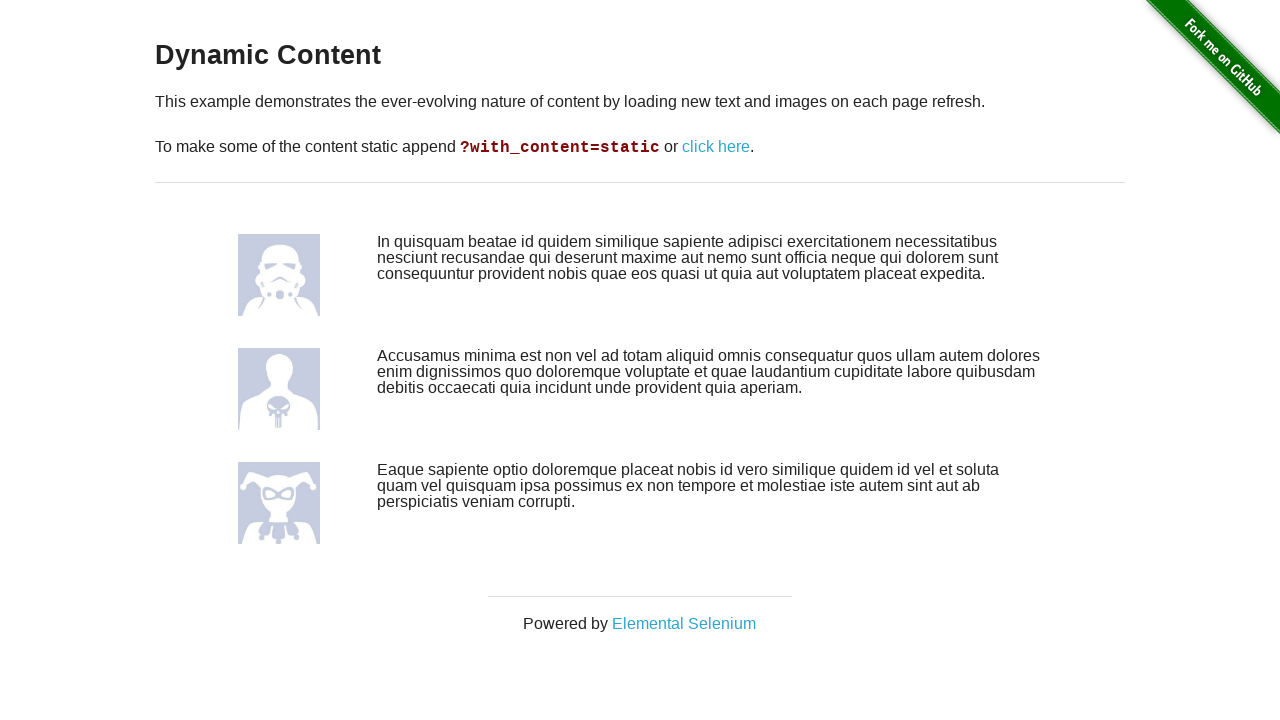

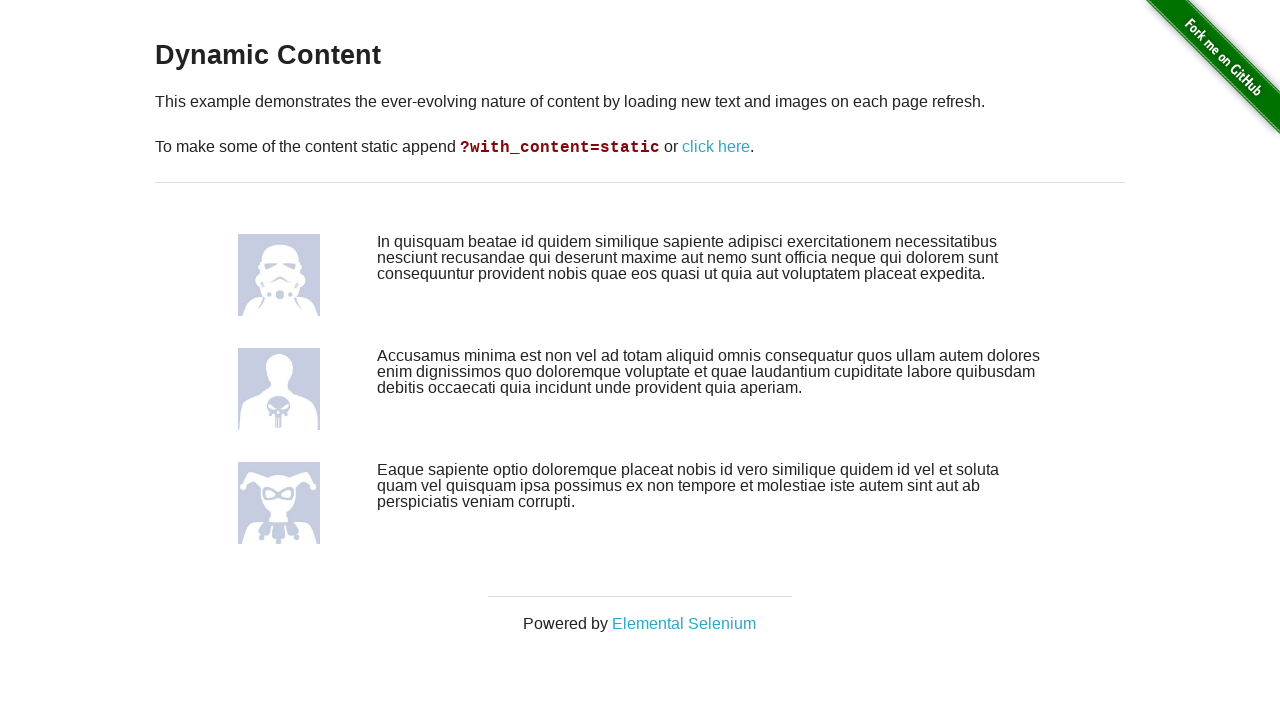